Tests drag and drop functionality by clicking and holding an element and moving it by specific offset coordinates

Starting URL: https://jqueryui.com/droppable/

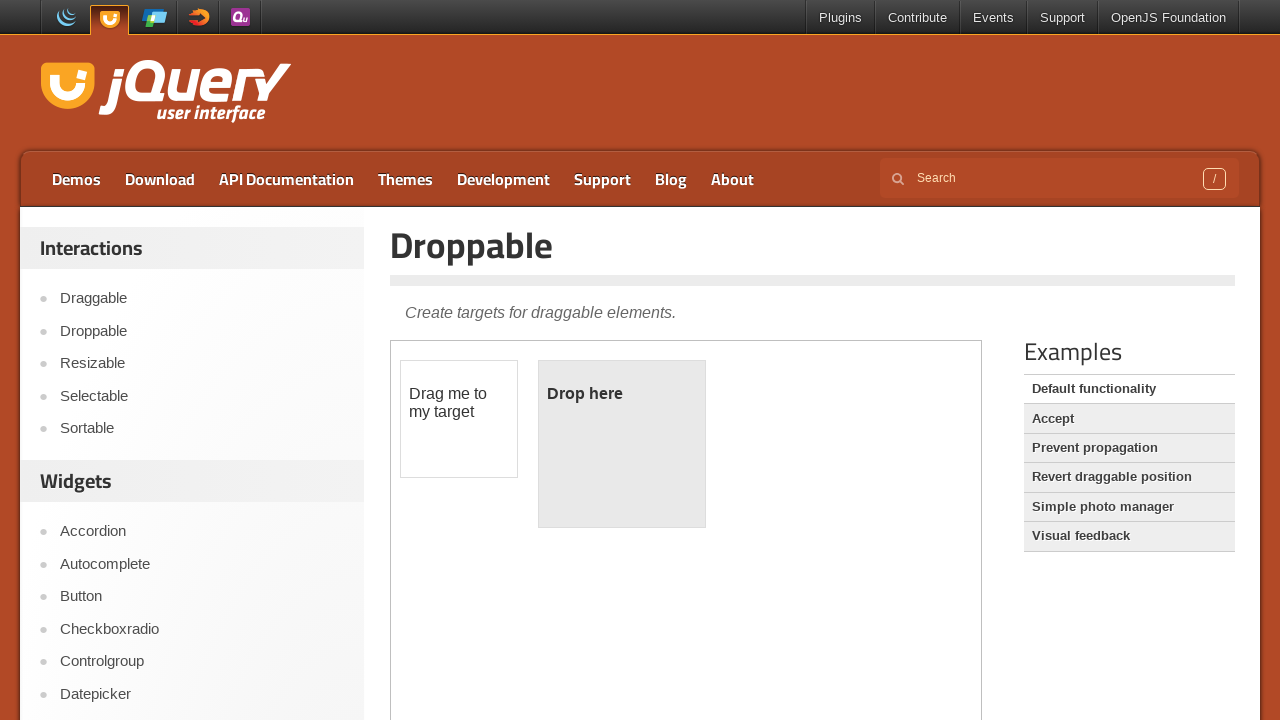

Located draggable element in iframe
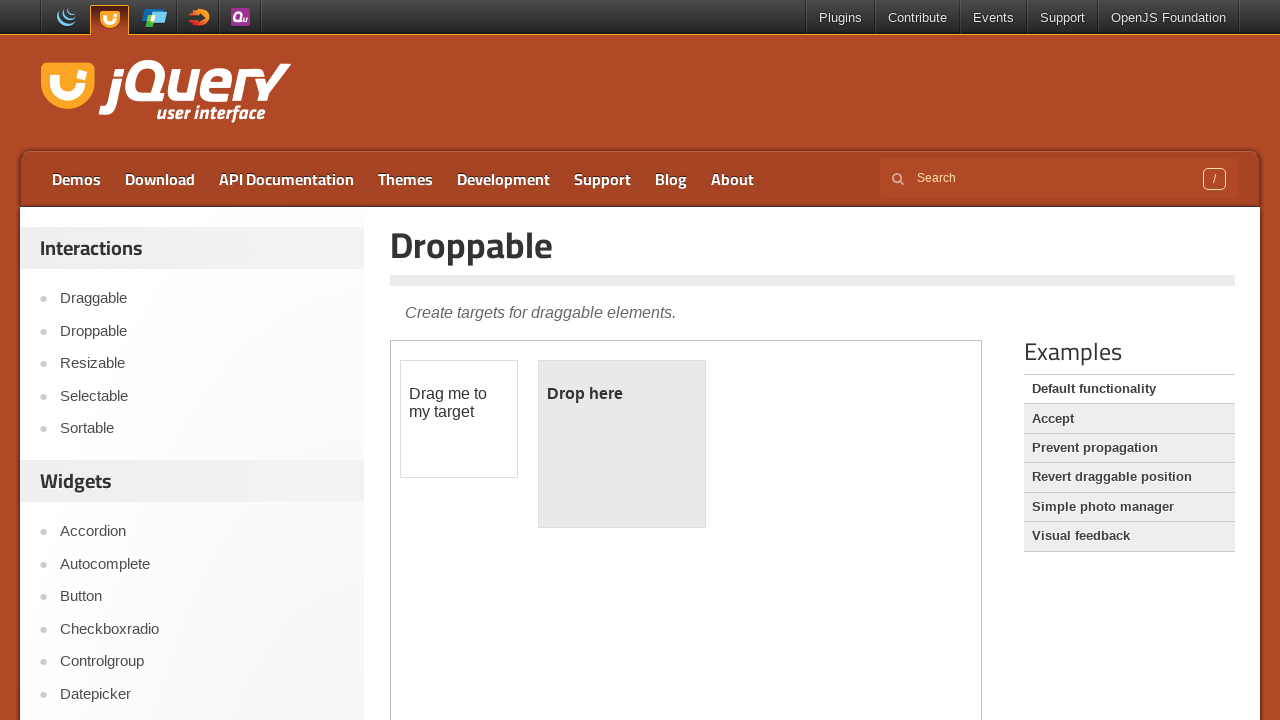

Retrieved bounding box coordinates of draggable element
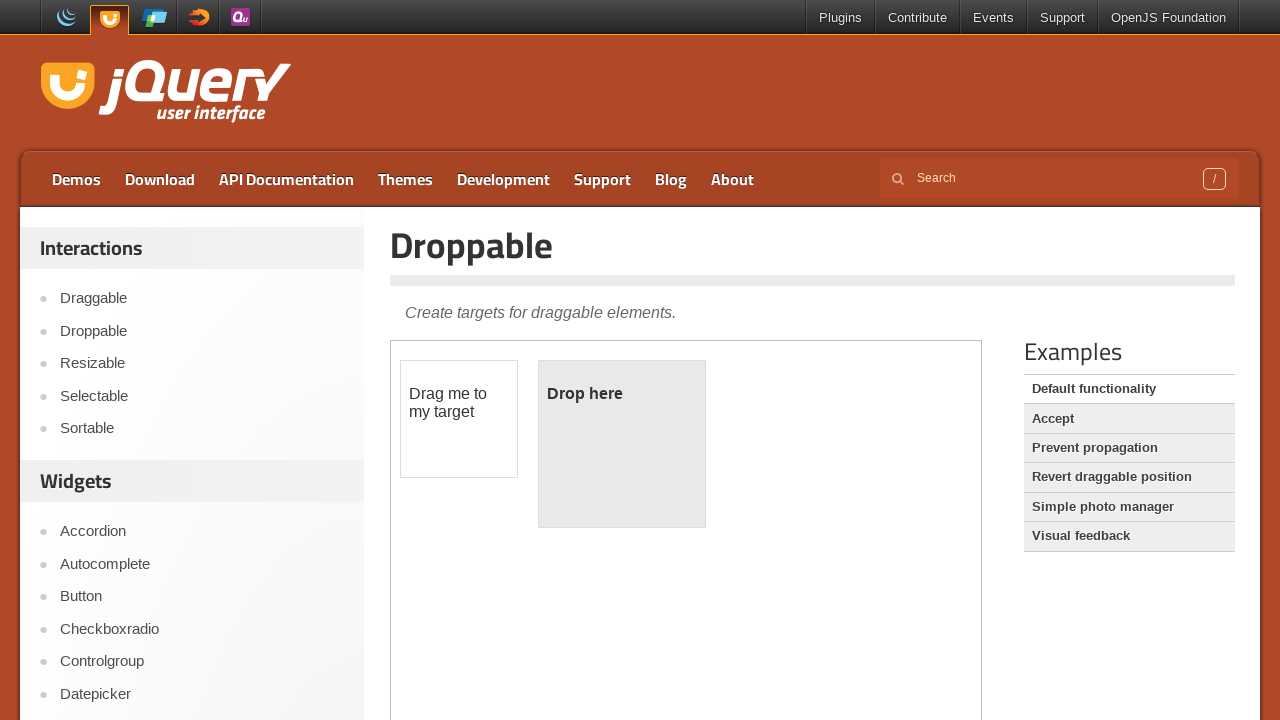

Moved mouse to center of draggable element at (459, 419)
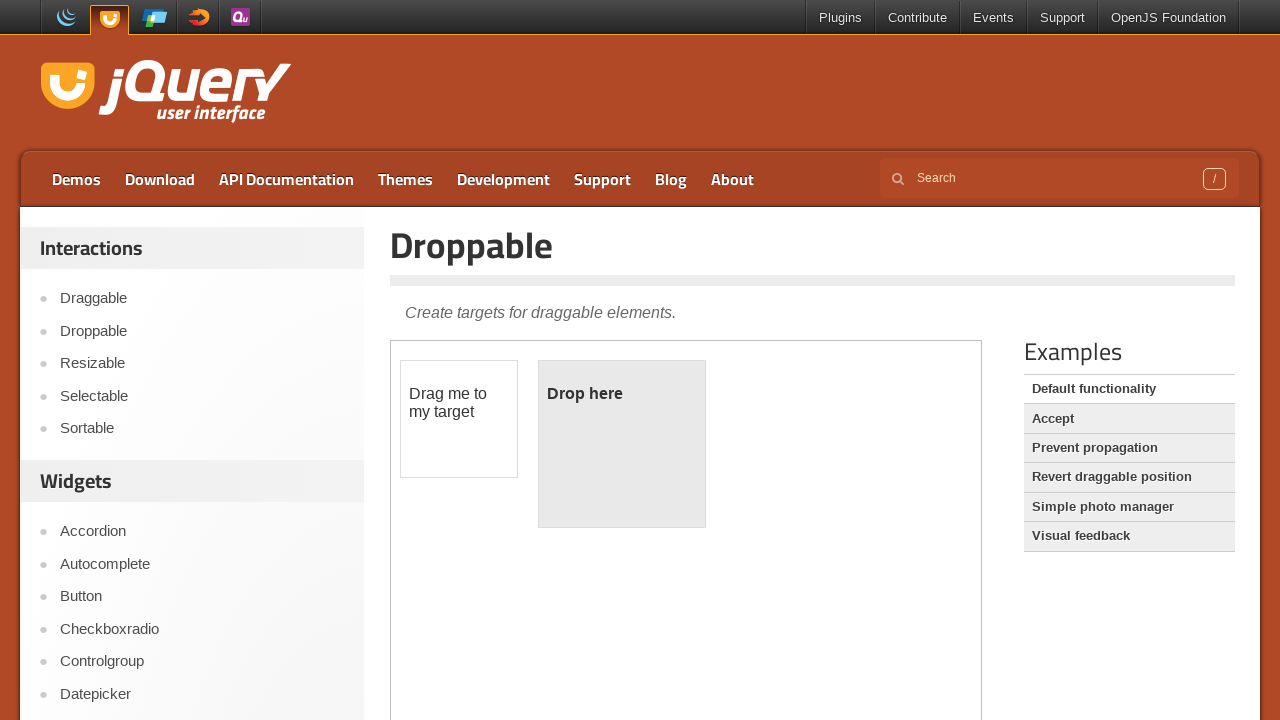

Pressed mouse button down to start drag at (459, 419)
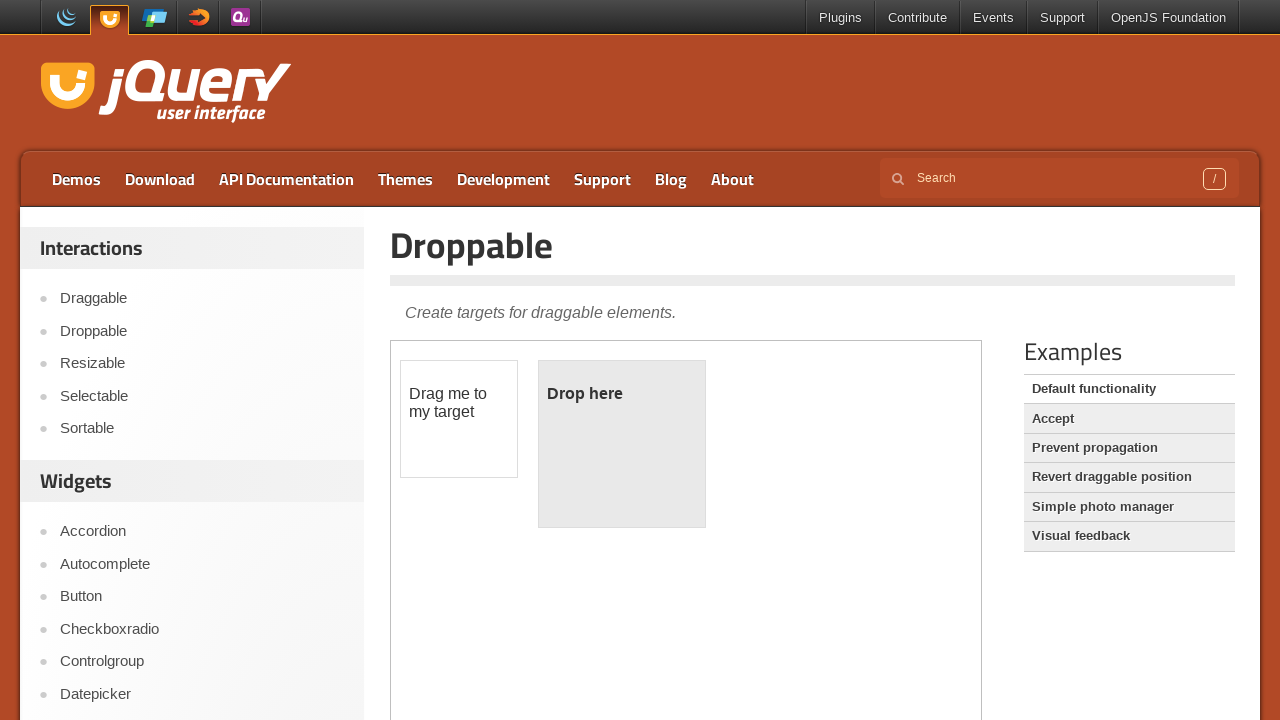

Dragged element by offset (+105x, +28y) coordinates at (564, 447)
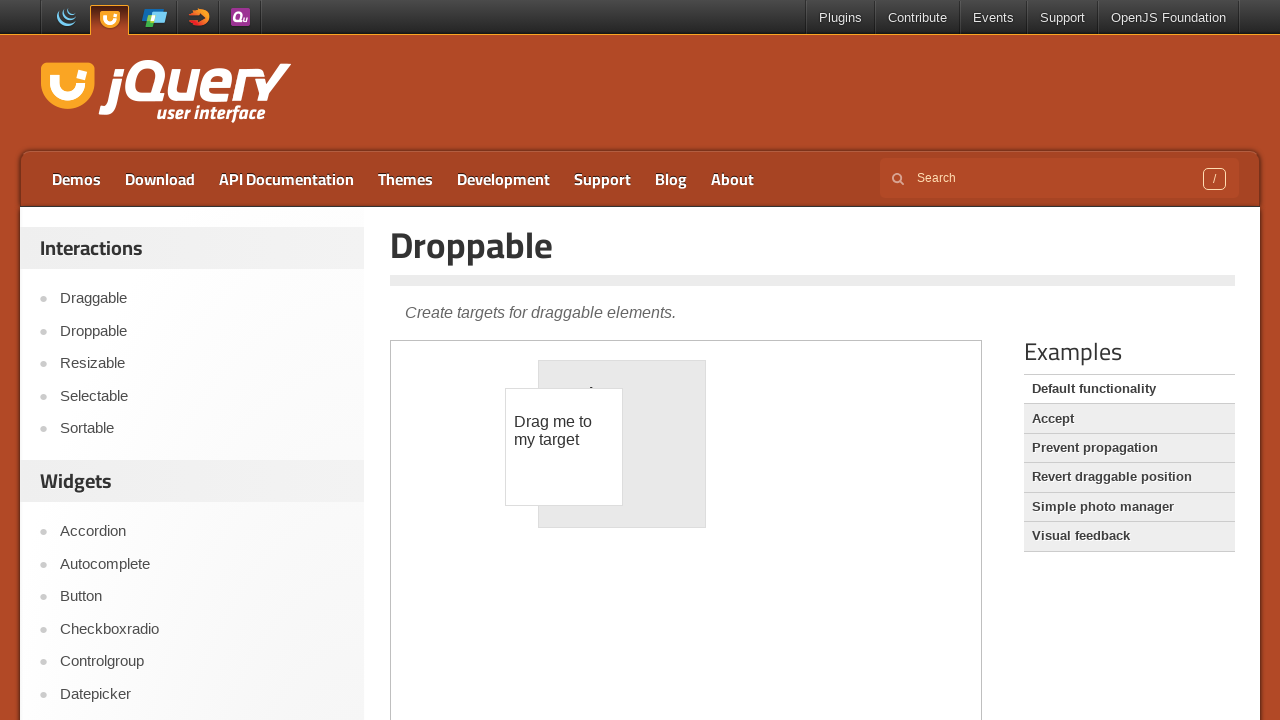

Released mouse button to complete drag and drop at (564, 447)
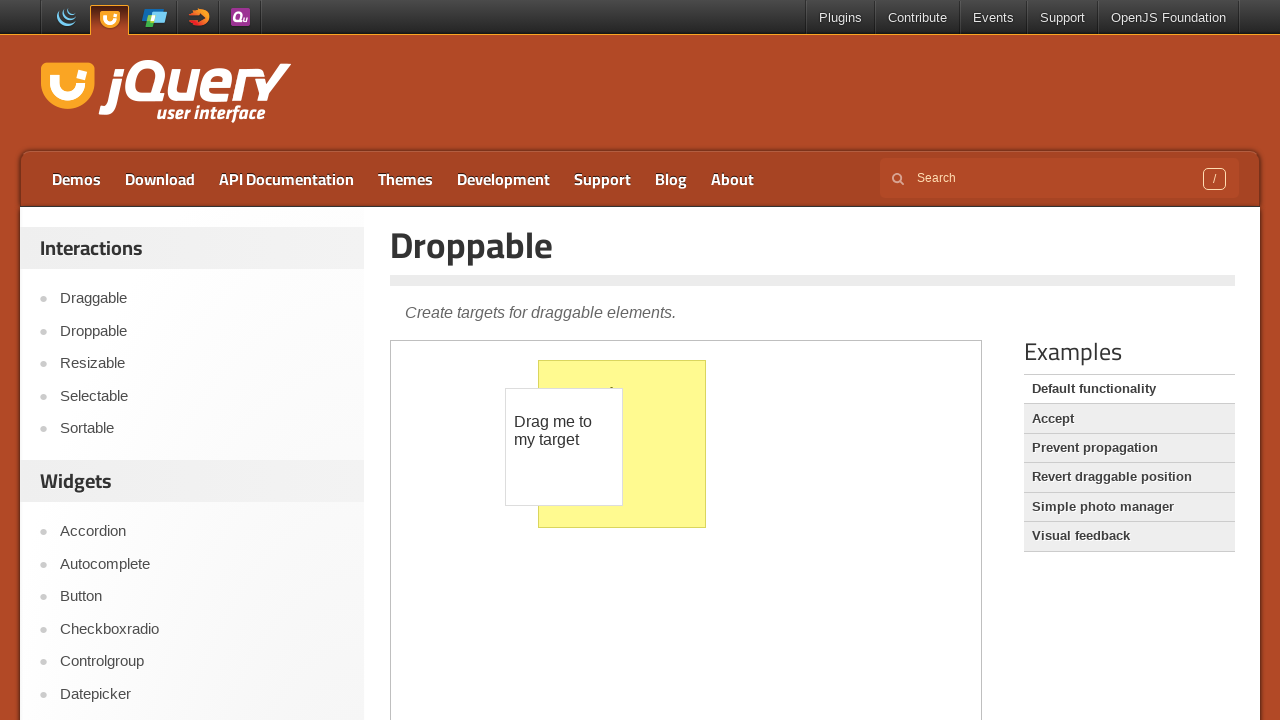

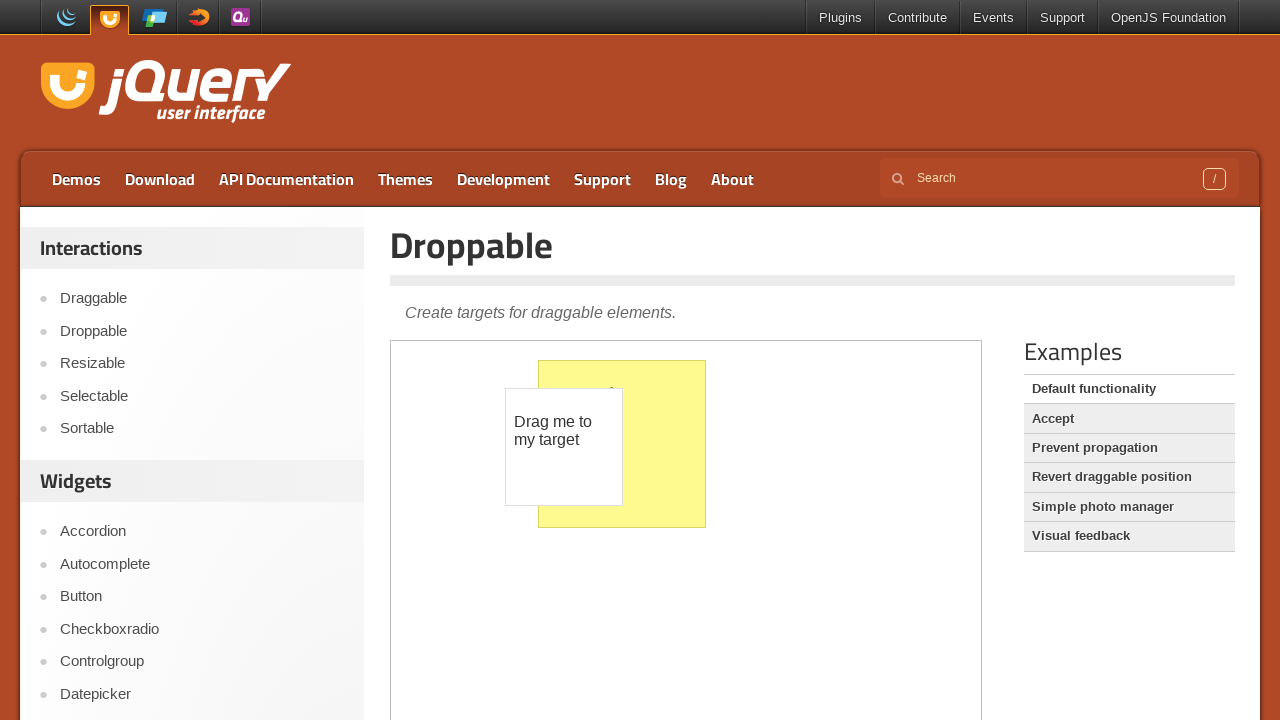